Navigates to OrangeHRM demo page and verifies the page loads successfully

Starting URL: https://www.orangehrm.com/hris-hr-software-demo/

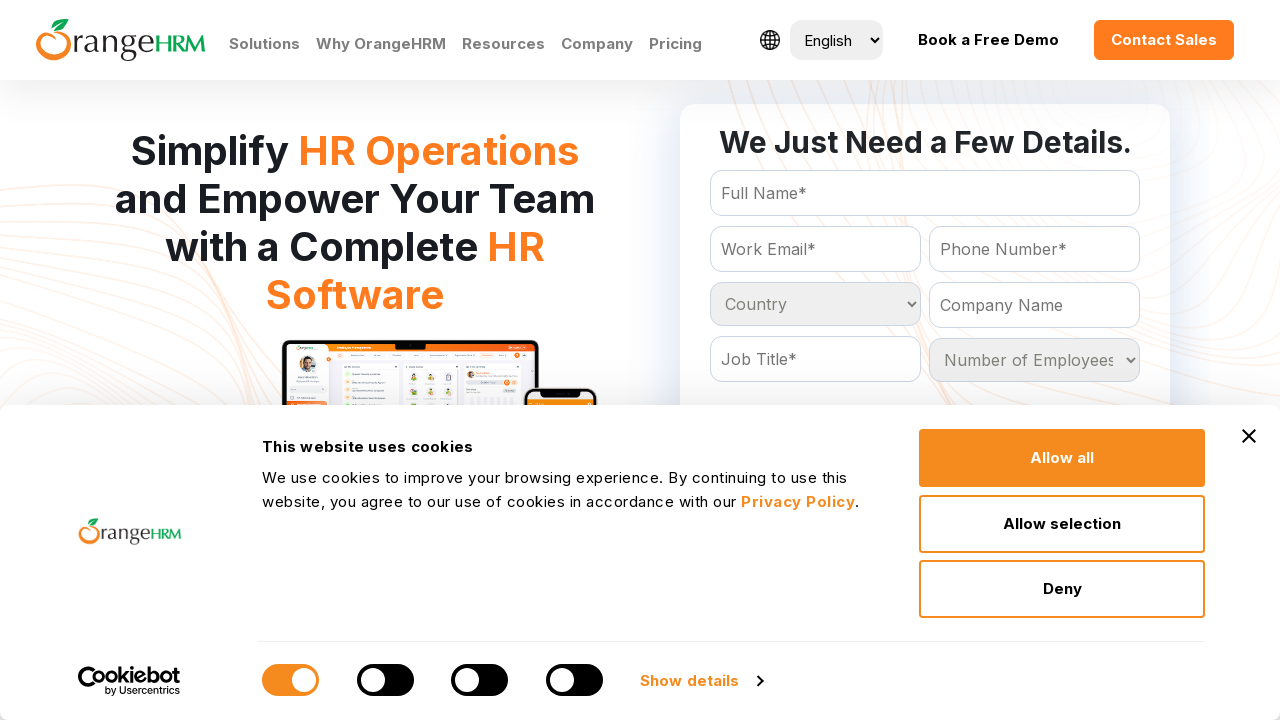

Navigated to OrangeHRM demo page
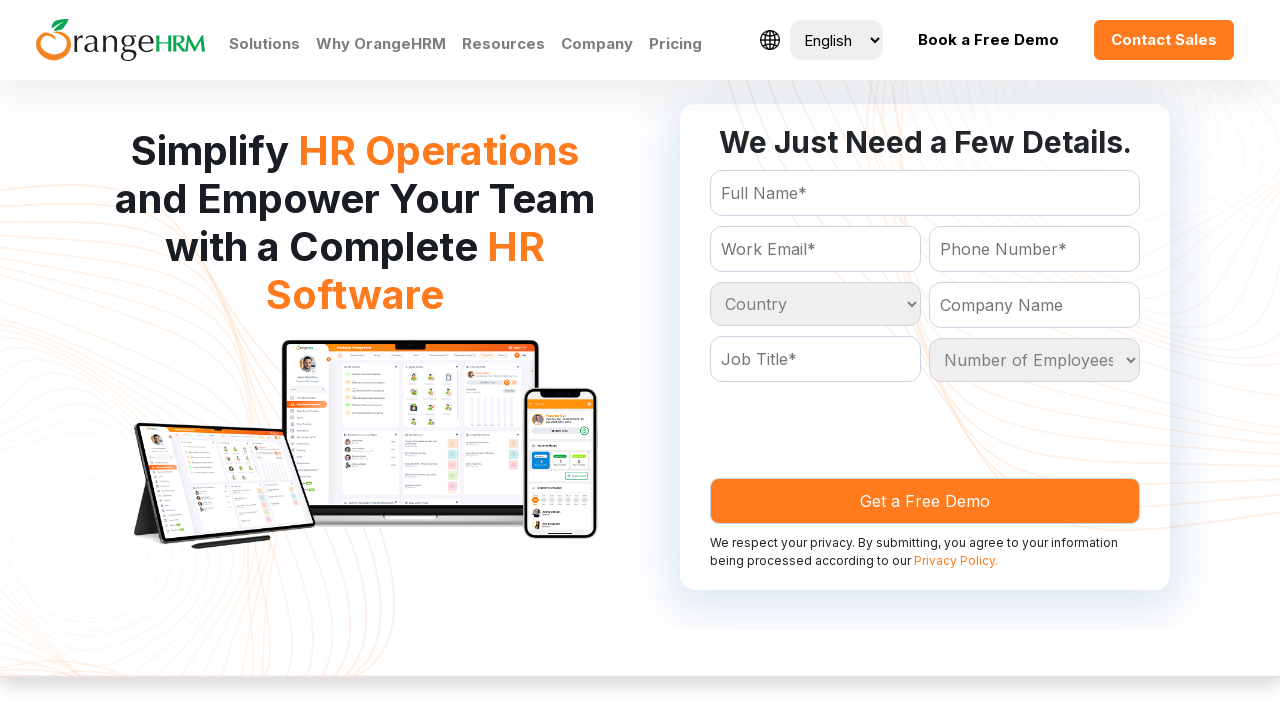

Page DOM content loaded successfully
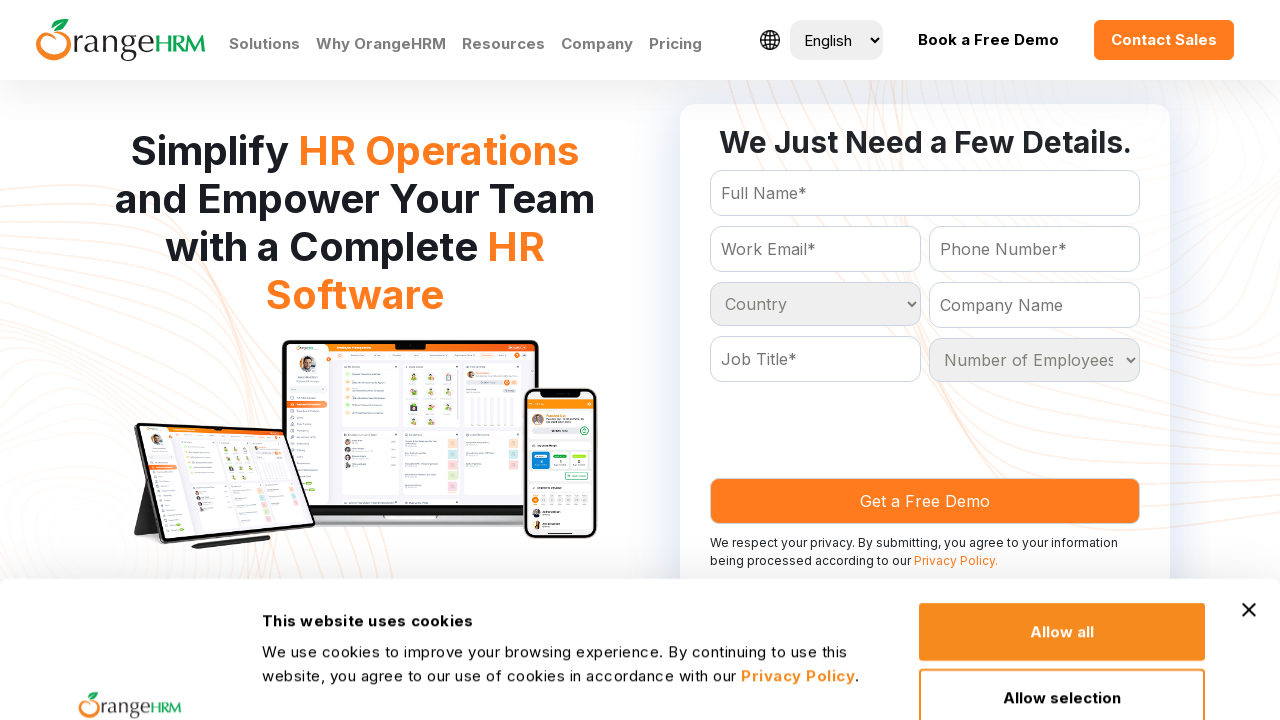

Verified page title exists and page loaded successfully
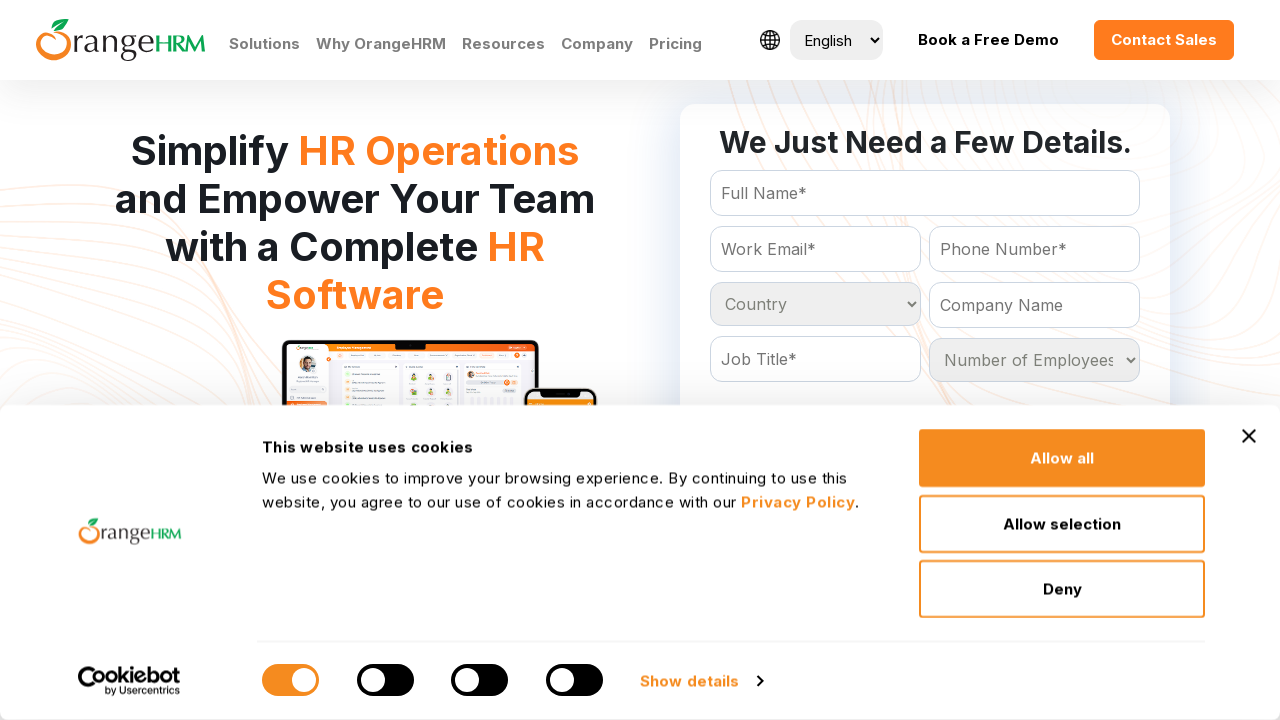

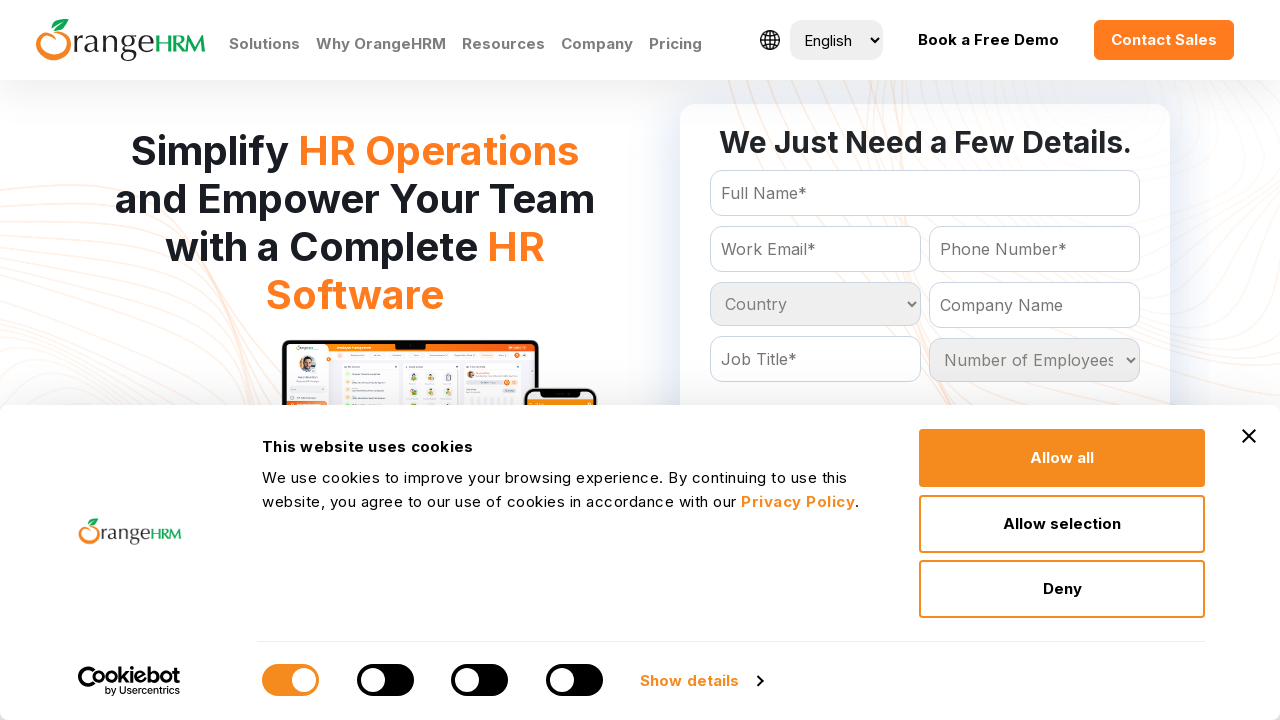